Navigates to the OrangeHRM demo site and verifies the page loads correctly by checking the page title and URL.

Starting URL: https://opensource-demo.orangehrmlive.com/

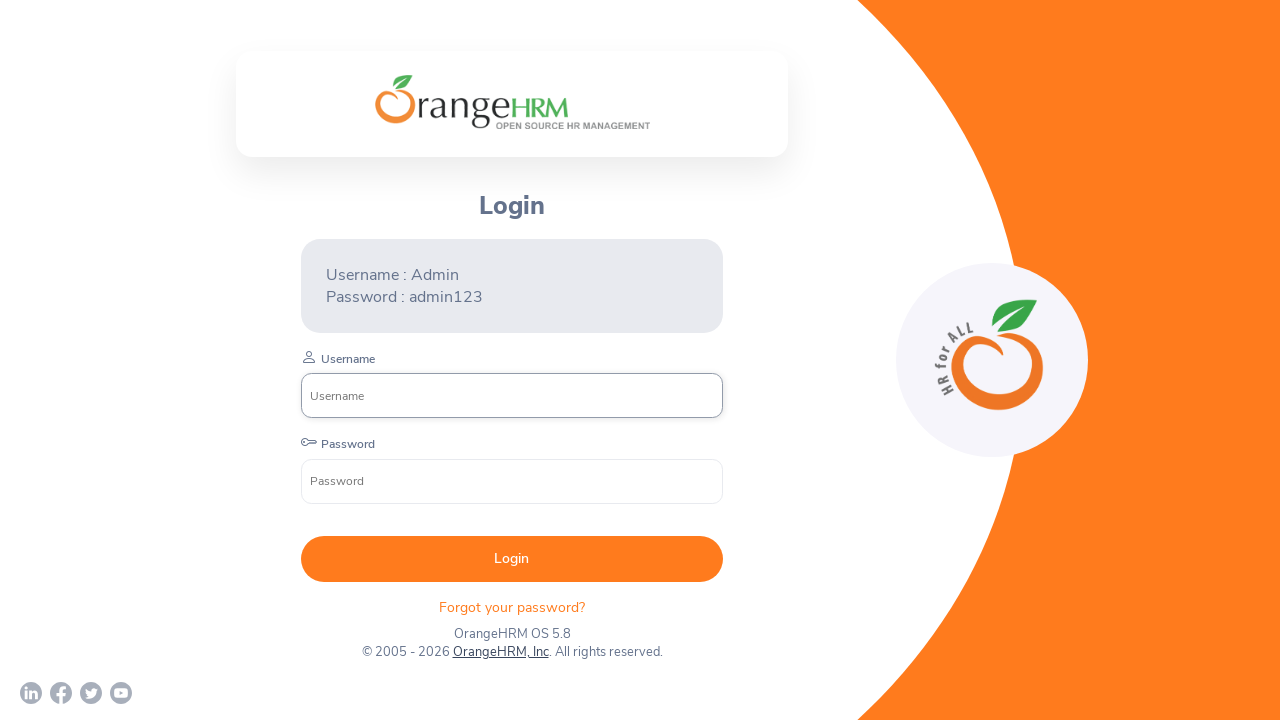

Page loaded with domcontentloaded state
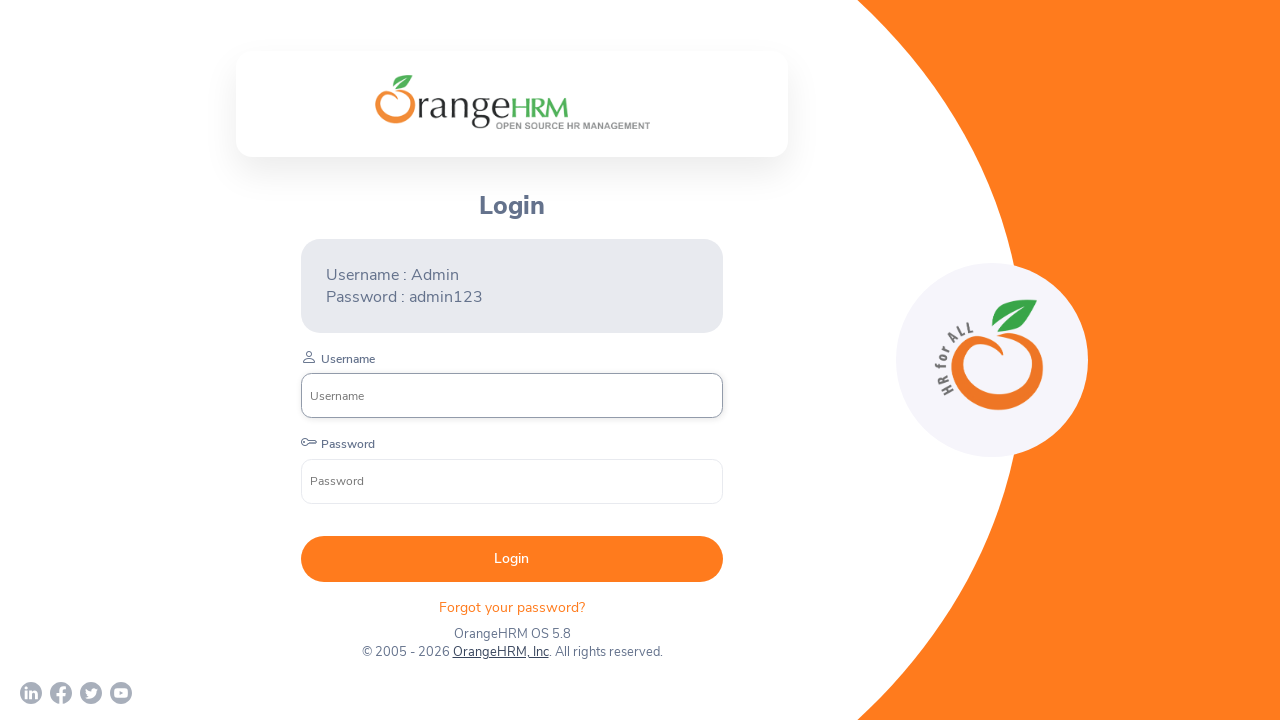

Retrieved page title: 'OrangeHRM'
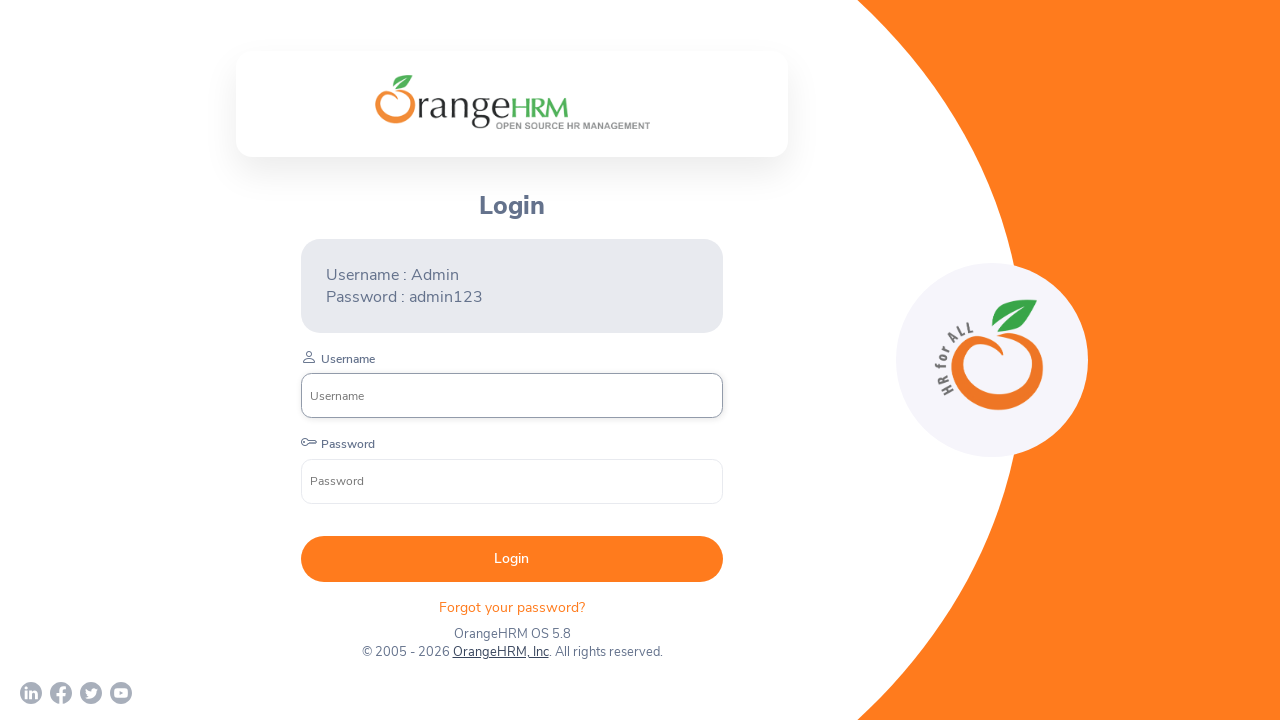

Verified page title is not empty
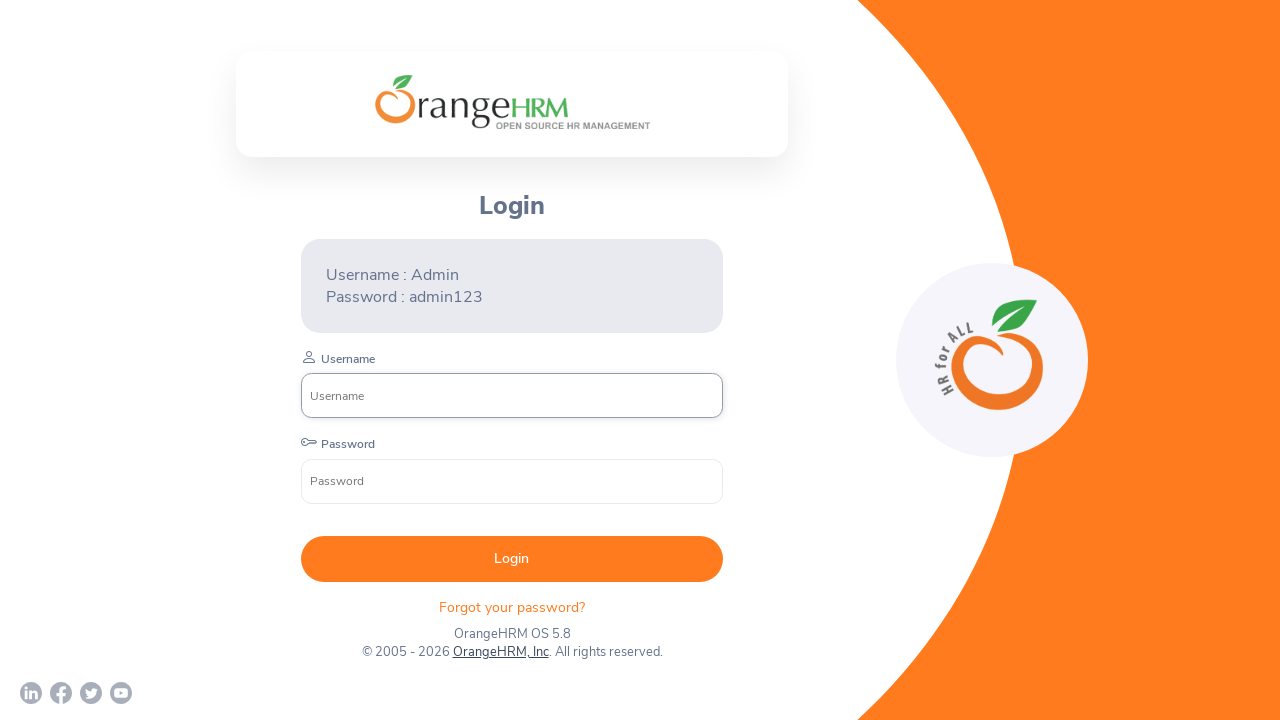

Retrieved current URL: https://opensource-demo.orangehrmlive.com/web/index.php/auth/login
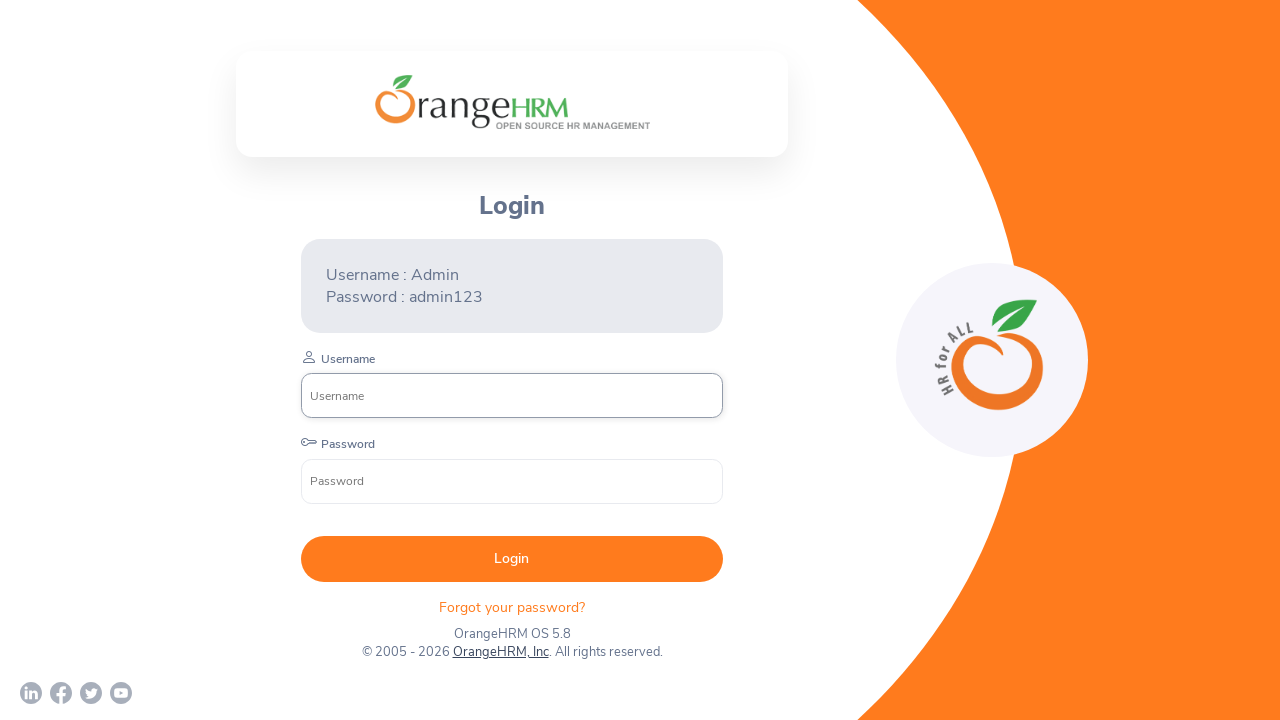

Verified URL contains expected domain 'opensource-demo.orangehrmlive.com'
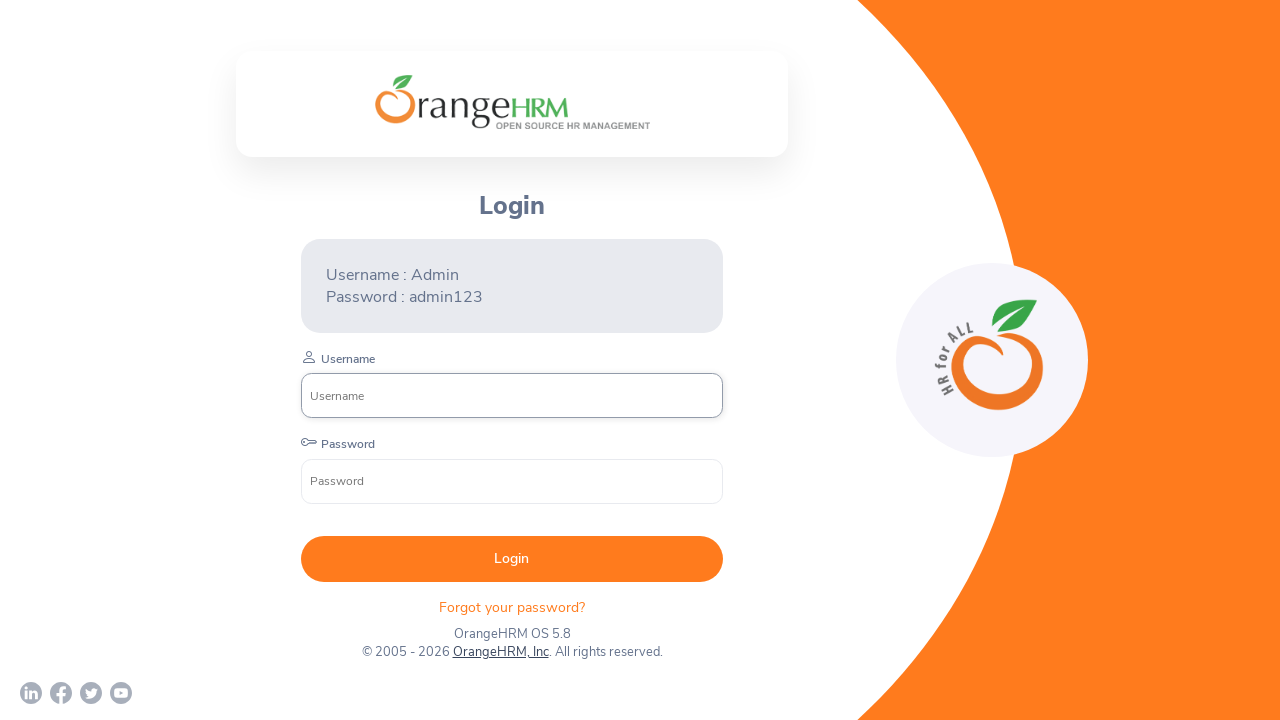

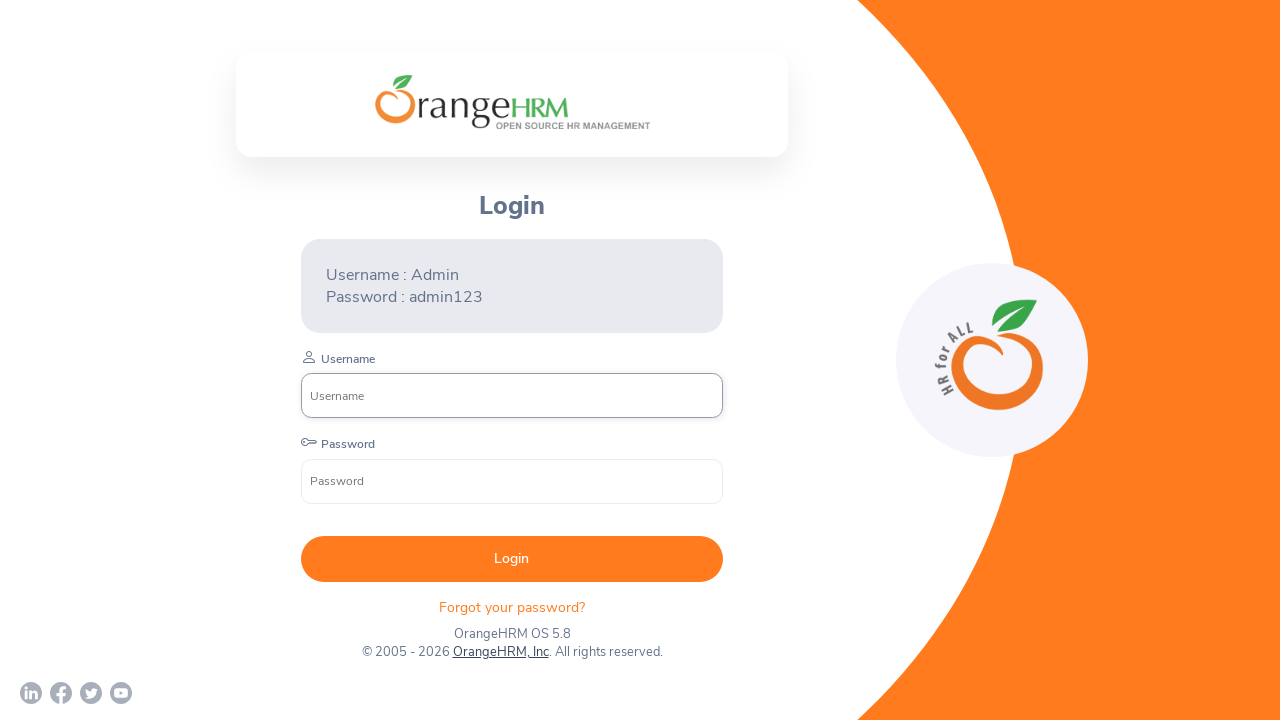